Tests interaction with a single choice quiz question, selecting wrong answers first and then the correct answer.

Starting URL: https://serlo.org/3383

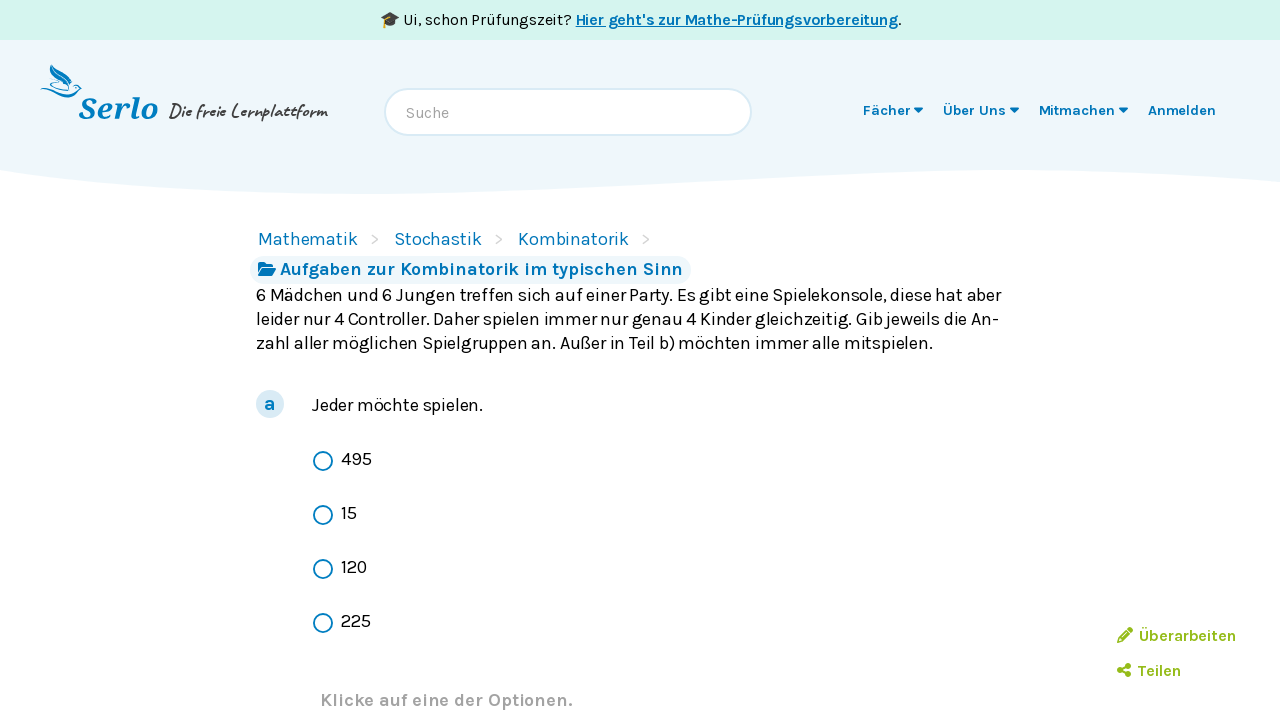

Quiz instruction 'Klicke auf eine der Optionen' is displayed
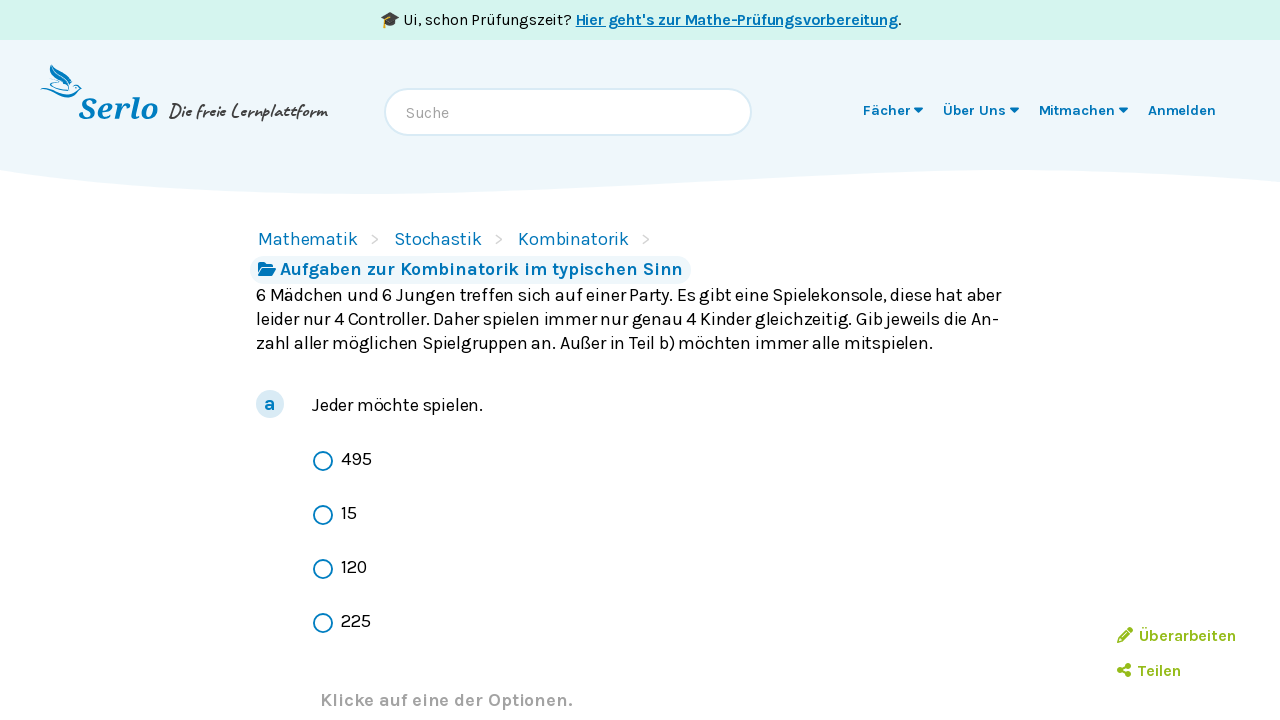

Selected wrong answer: 15 at (349, 514) on text=15
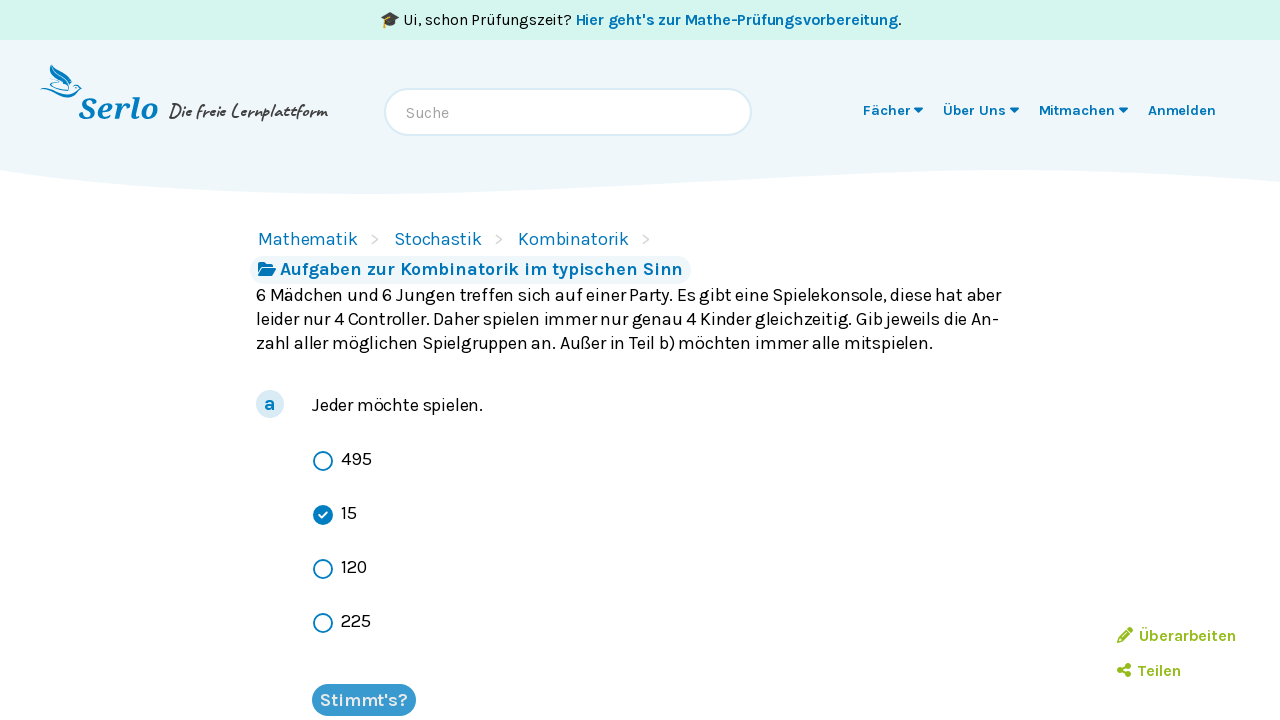

Clicked 'Stimmt's?' button to submit first answer at (364, 700) on text=Stimmt's?
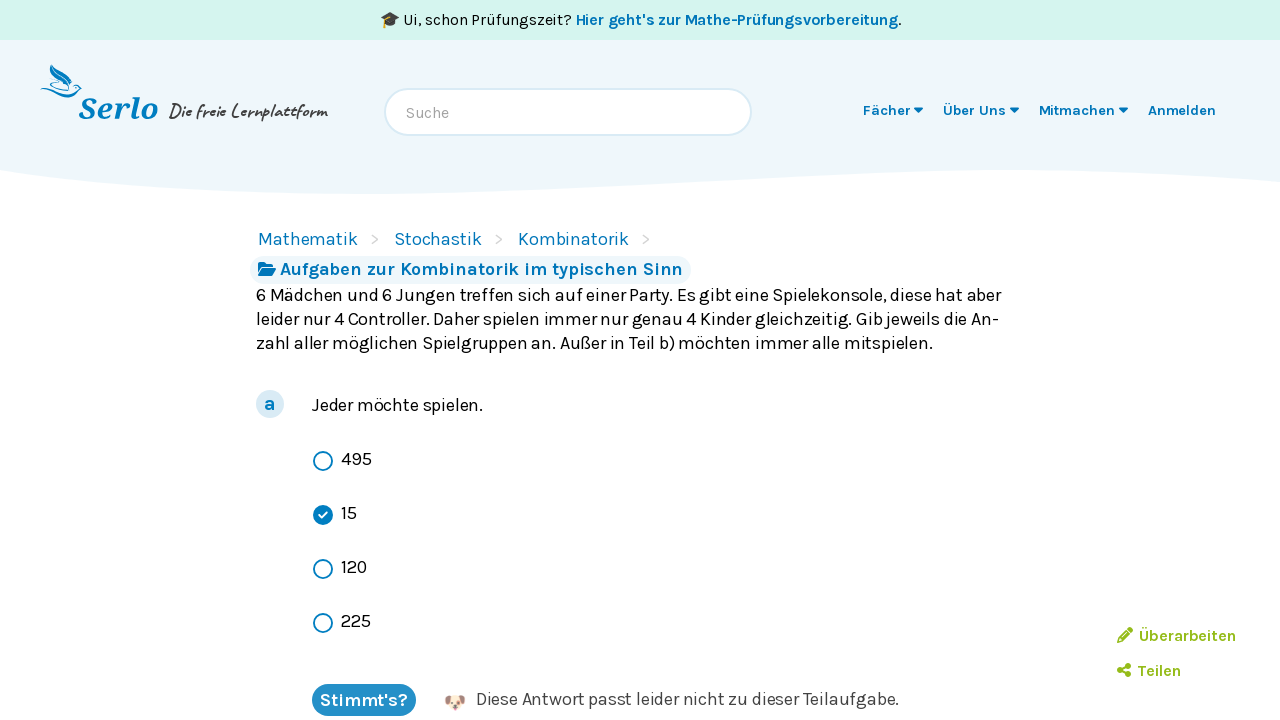

Feedback received: 'Diese Antwort passt leider nicht' - first answer was incorrect
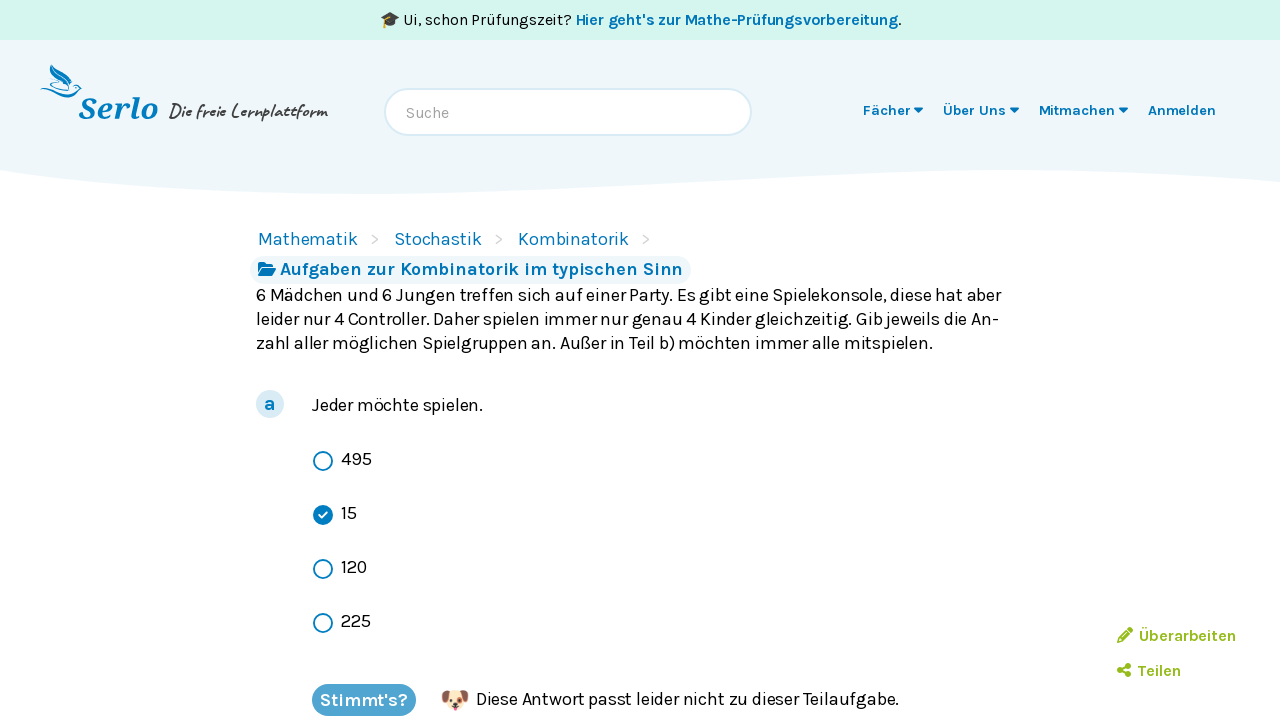

Selected another wrong answer: 120 at (354, 568) on text=120
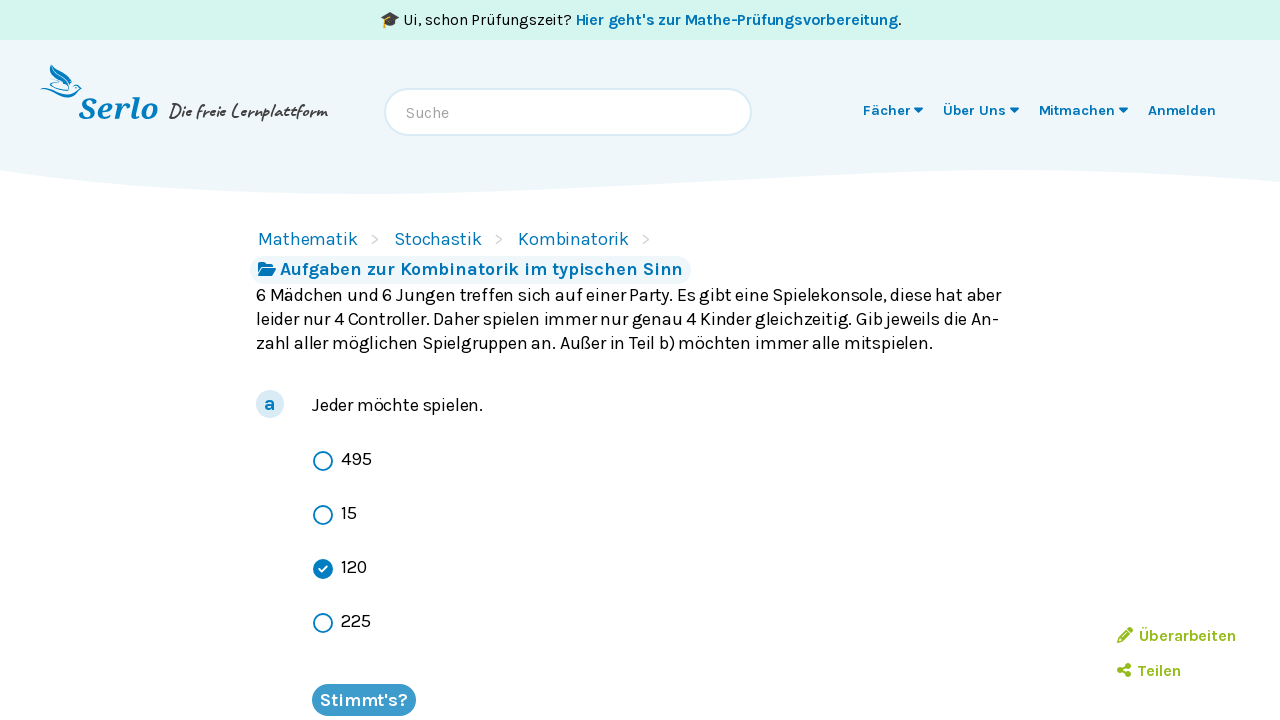

Clicked 'Stimmt's?' button to submit second answer at (364, 700) on text=Stimmt's?
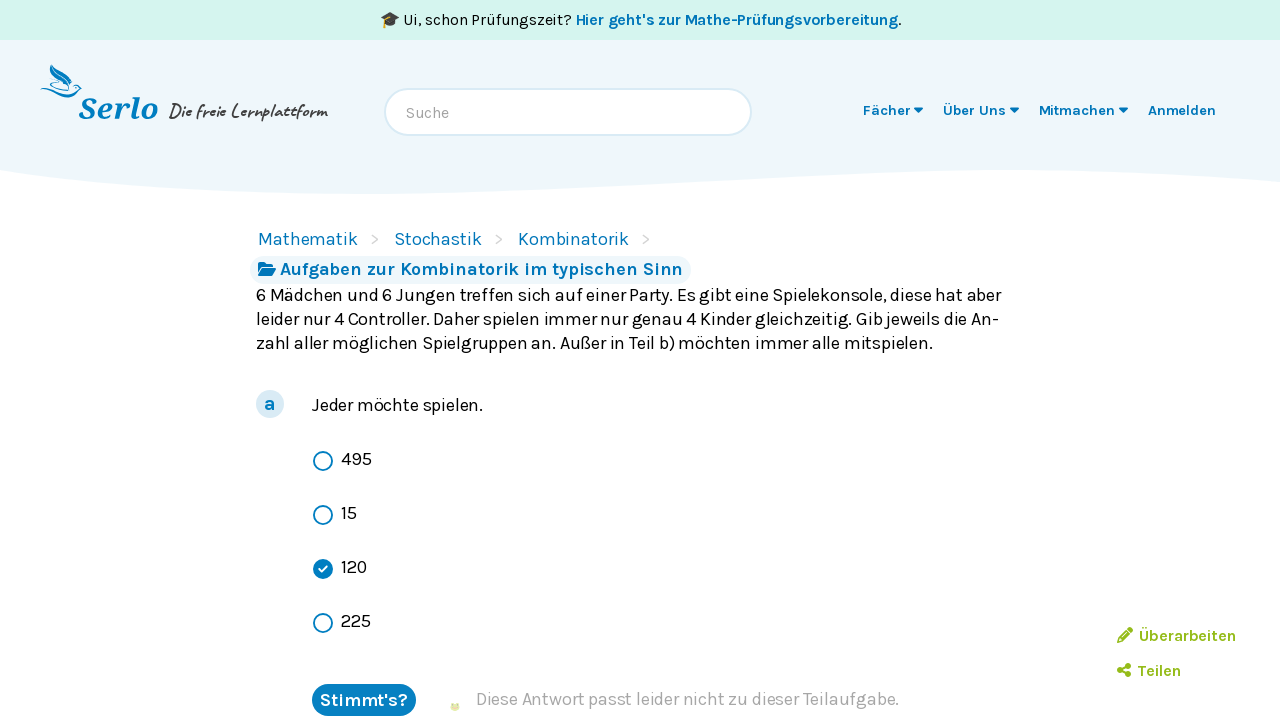

Feedback received: 'Diese Antwort passt leider nicht' - second answer was incorrect
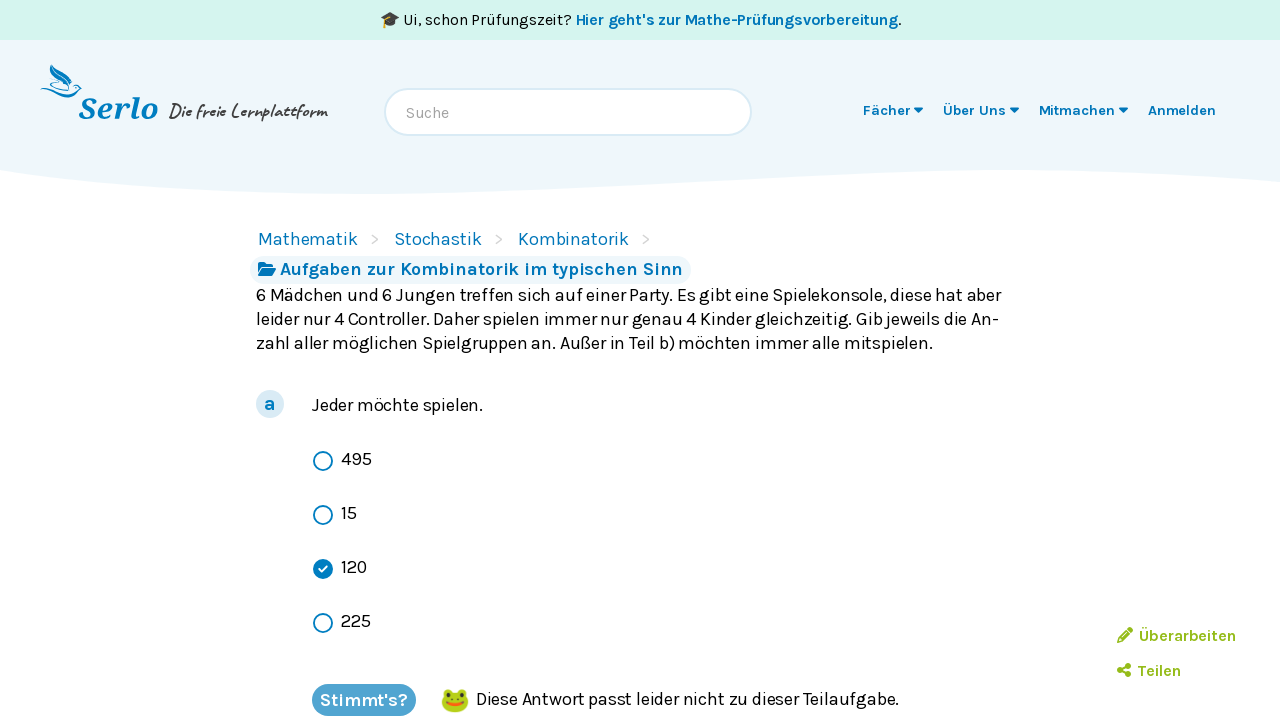

Selected correct answer: 495 at (356, 460) on text=495
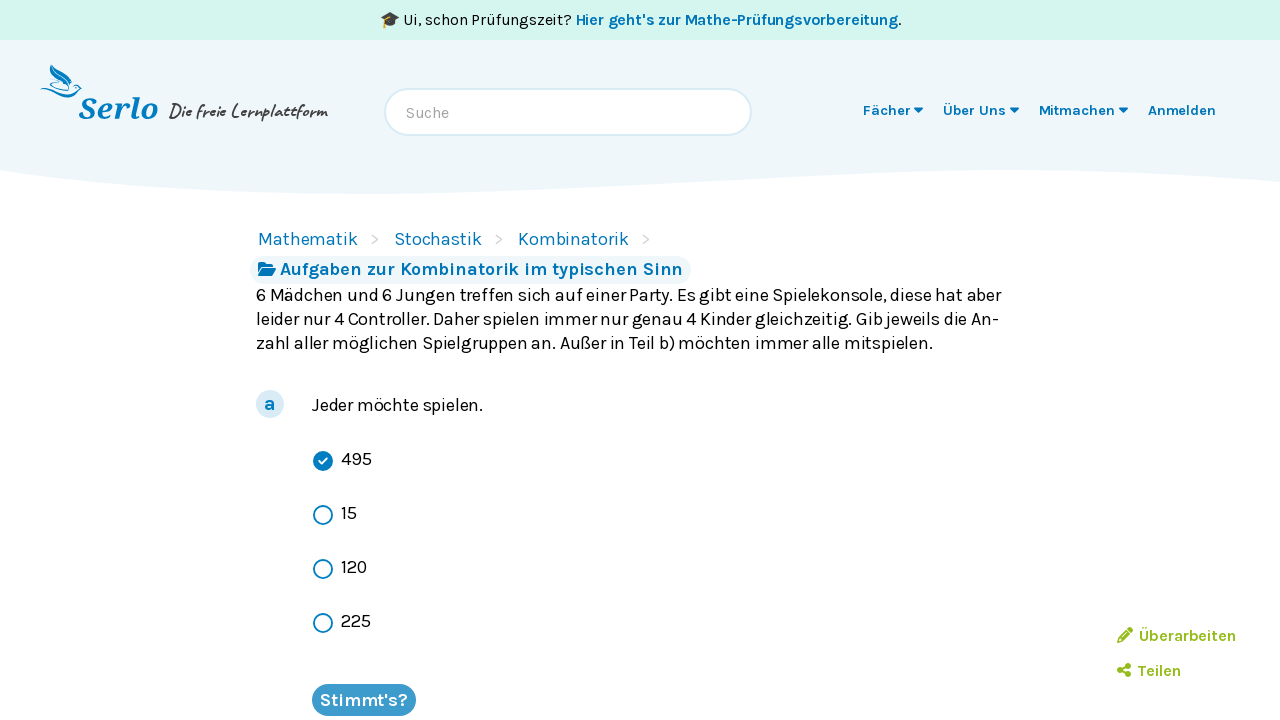

Clicked 'Stimmt's?' button to submit correct answer at (364, 700) on text=Stimmt's?
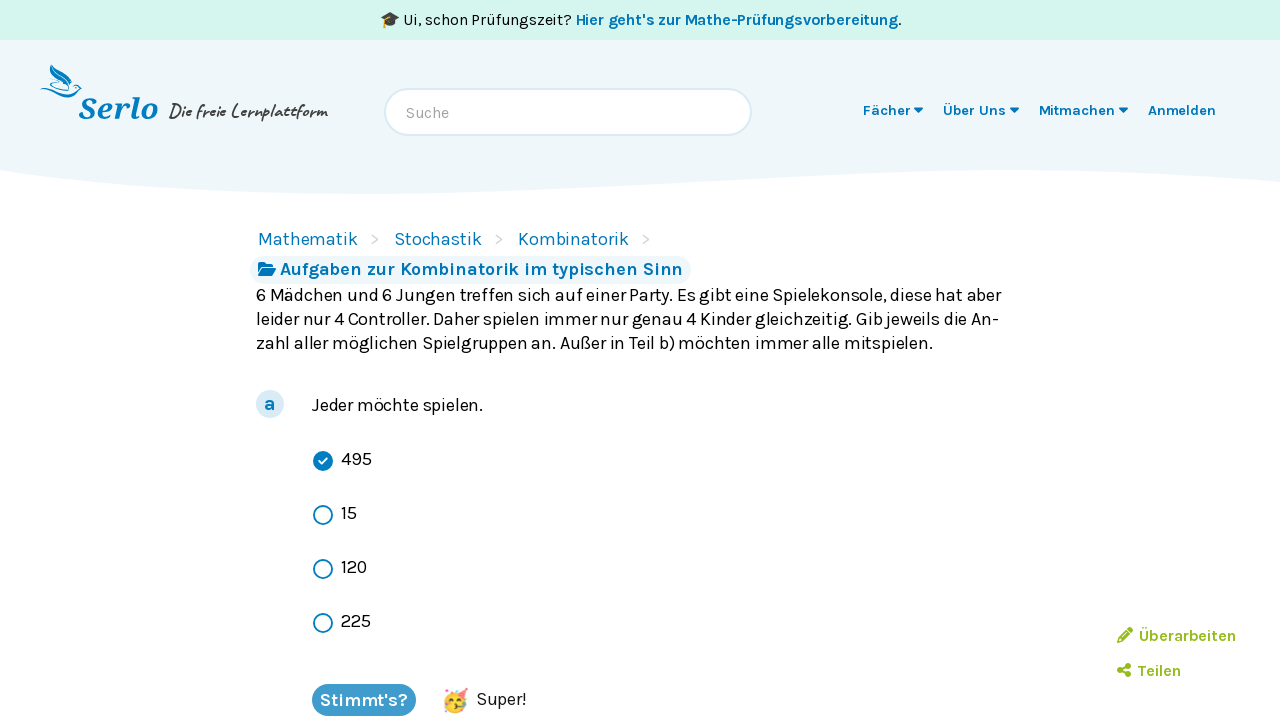

Success feedback received: 'Super!' - correct answer was submitted
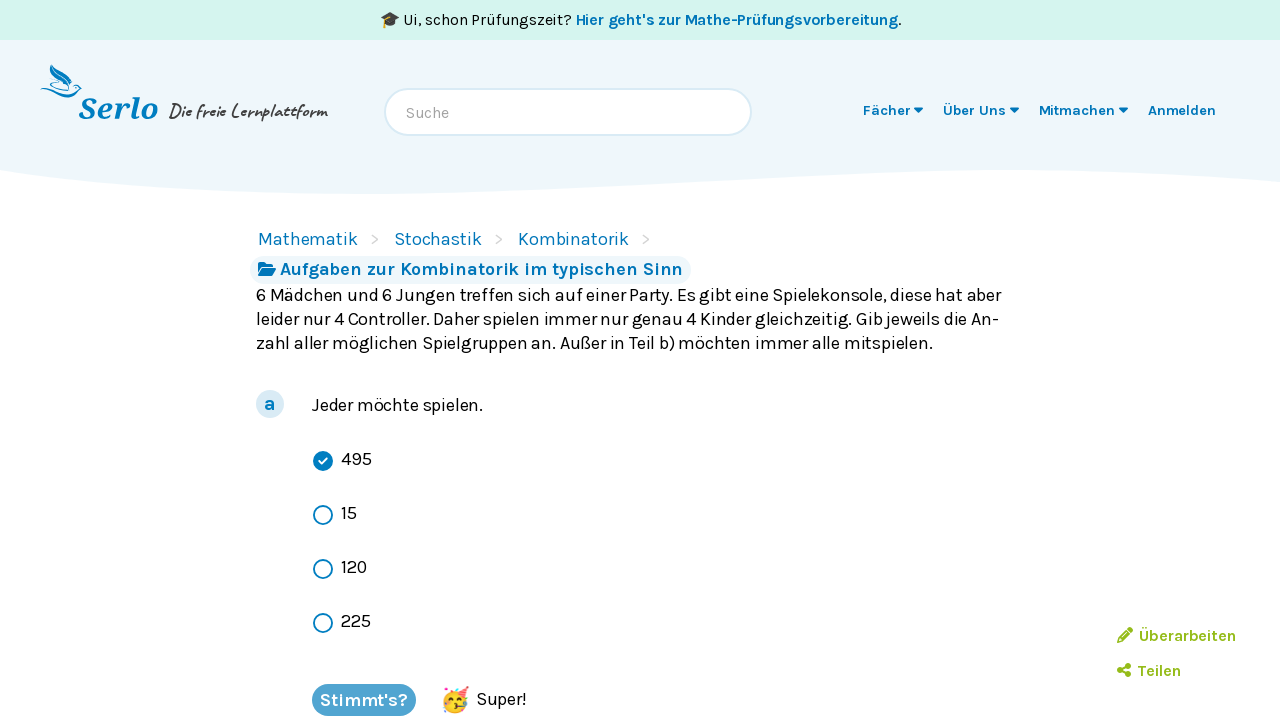

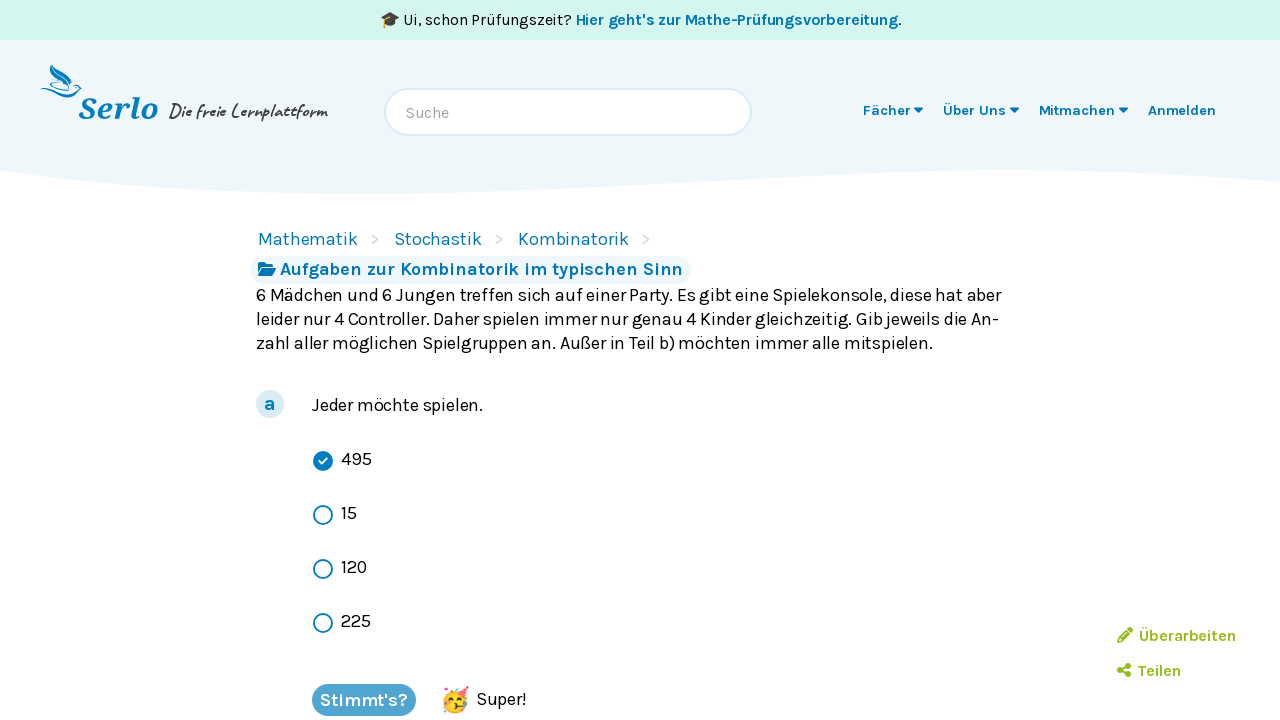